Tests that clicking the Due column header twice sorts the table data in descending order by verifying the due amounts are ordered correctly.

Starting URL: http://the-internet.herokuapp.com/tables

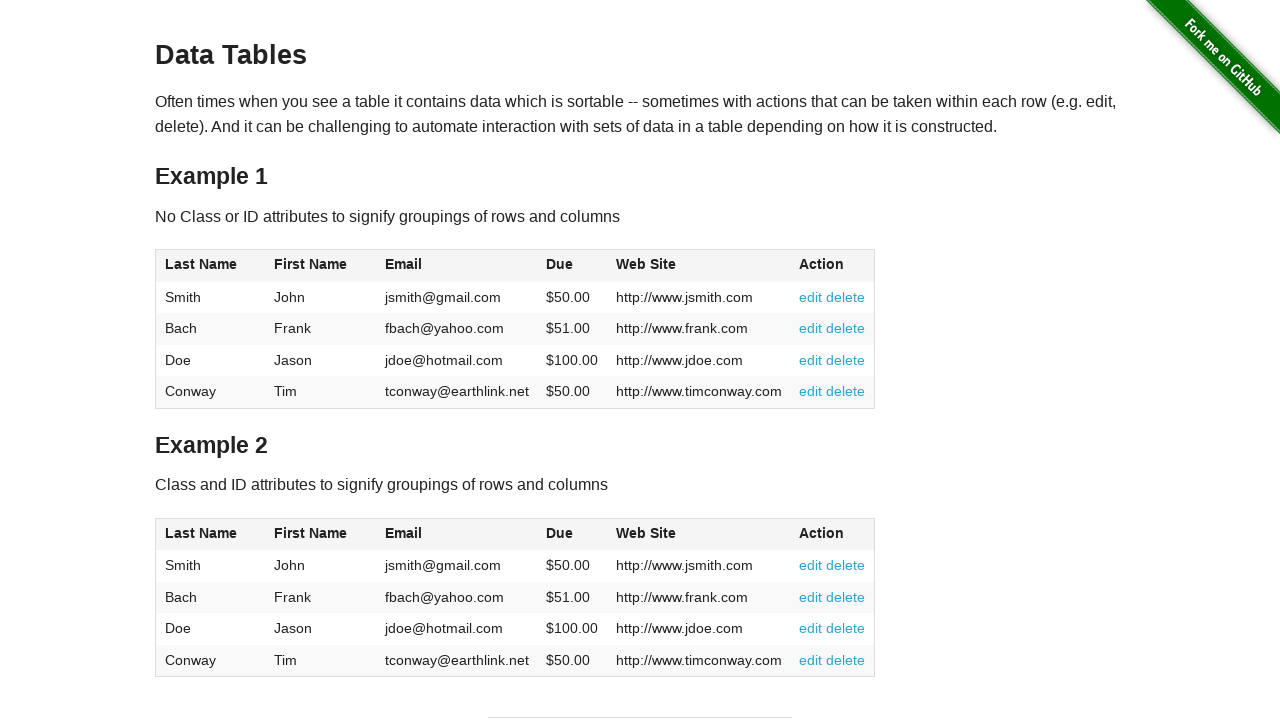

Clicked Due column header first time to initiate sorting at (572, 266) on #table1 thead tr th:nth-of-type(4)
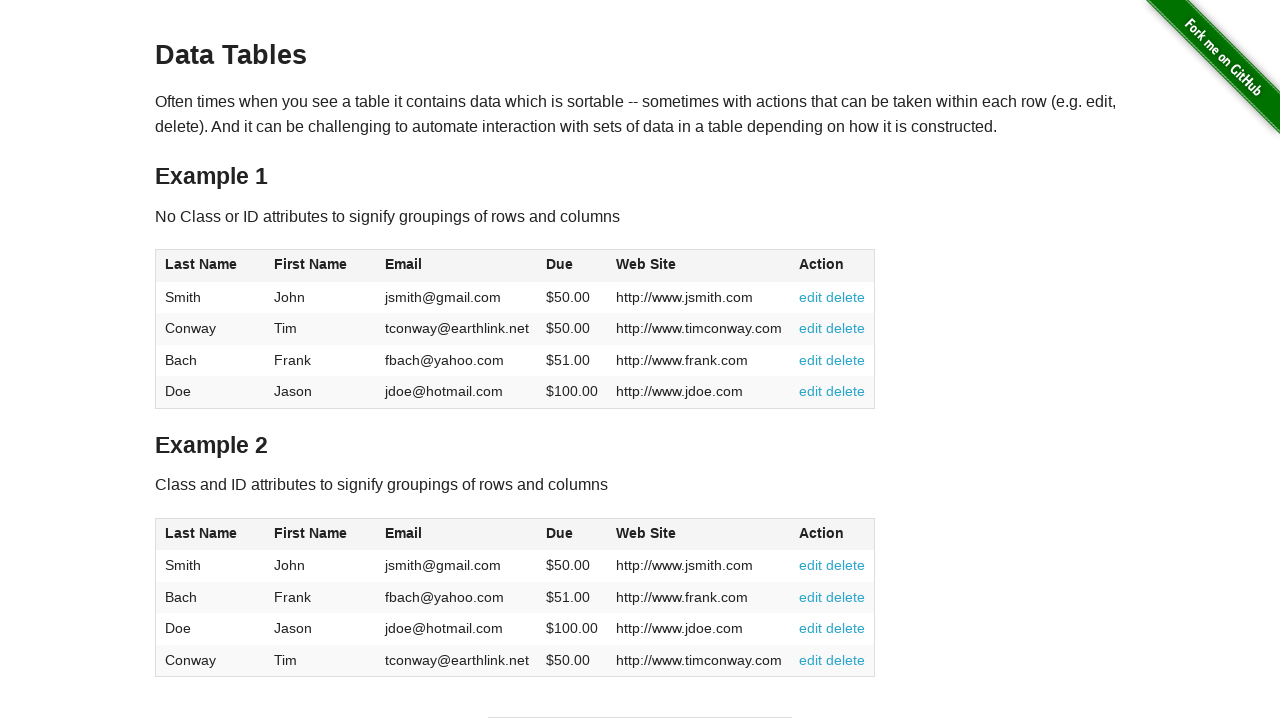

Clicked Due column header second time to sort in descending order at (572, 266) on #table1 thead tr th:nth-of-type(4)
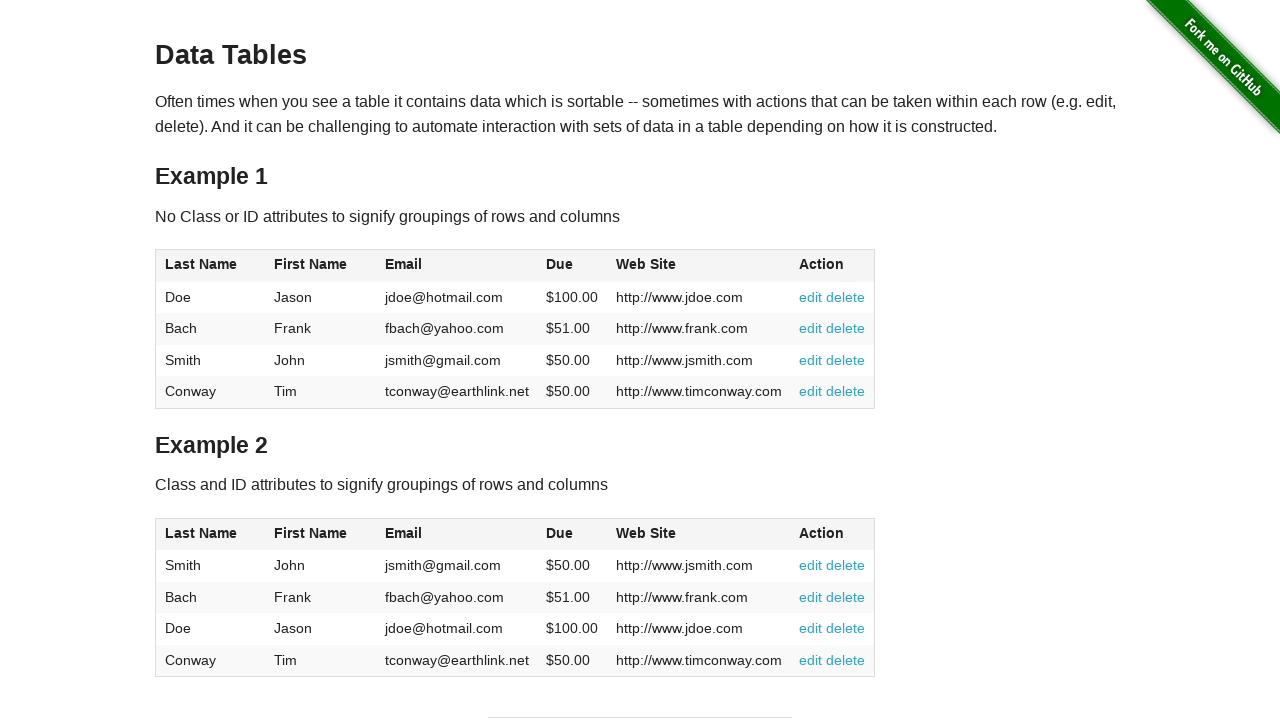

Table body with Due column data loaded and visible
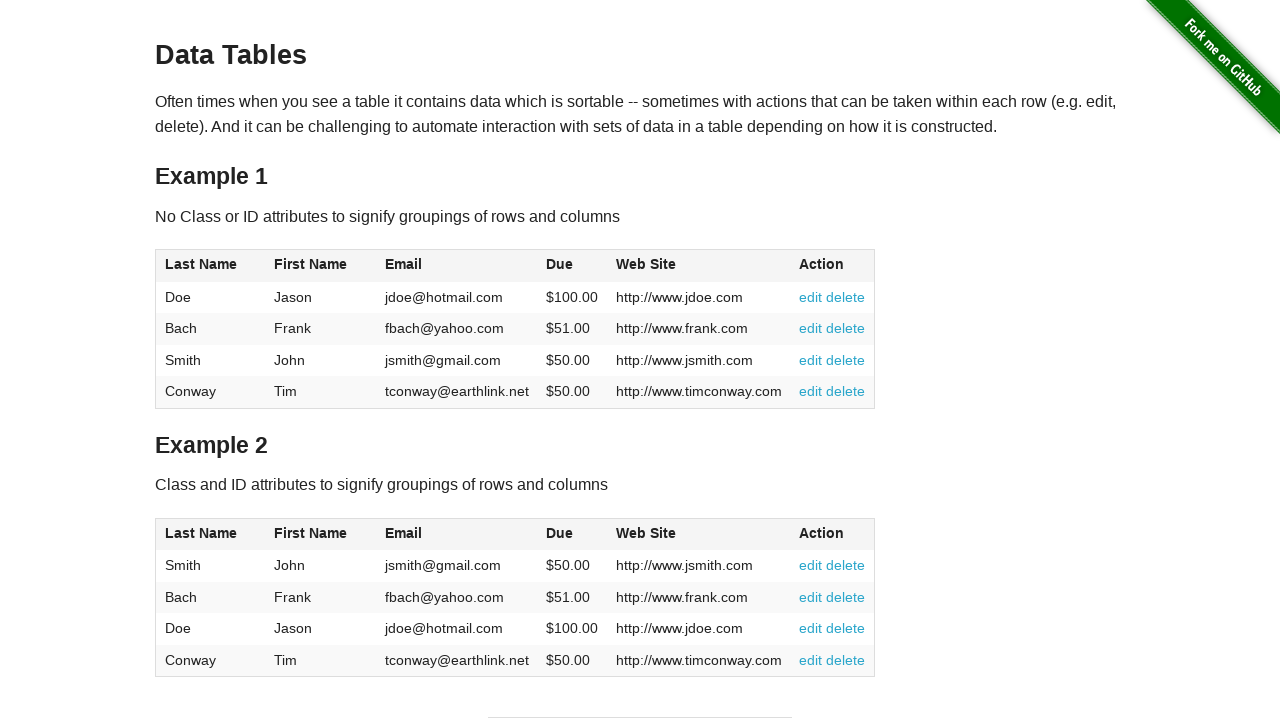

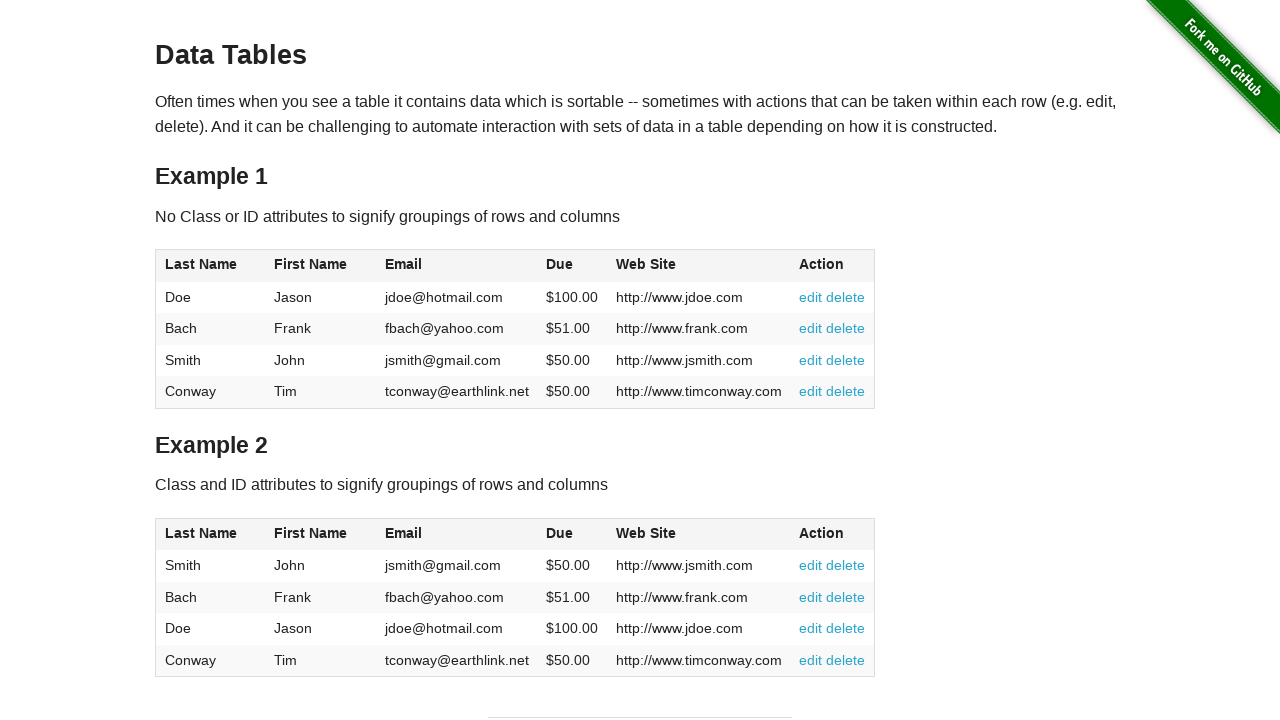